Tests handling a JavaScript confirmation popup by switching to an iframe, clicking a "Try it" button to trigger the alert, and then accepting the confirmation dialog.

Starting URL: https://www.w3schools.com/js/tryit.asp?filename=tryjs_confirm

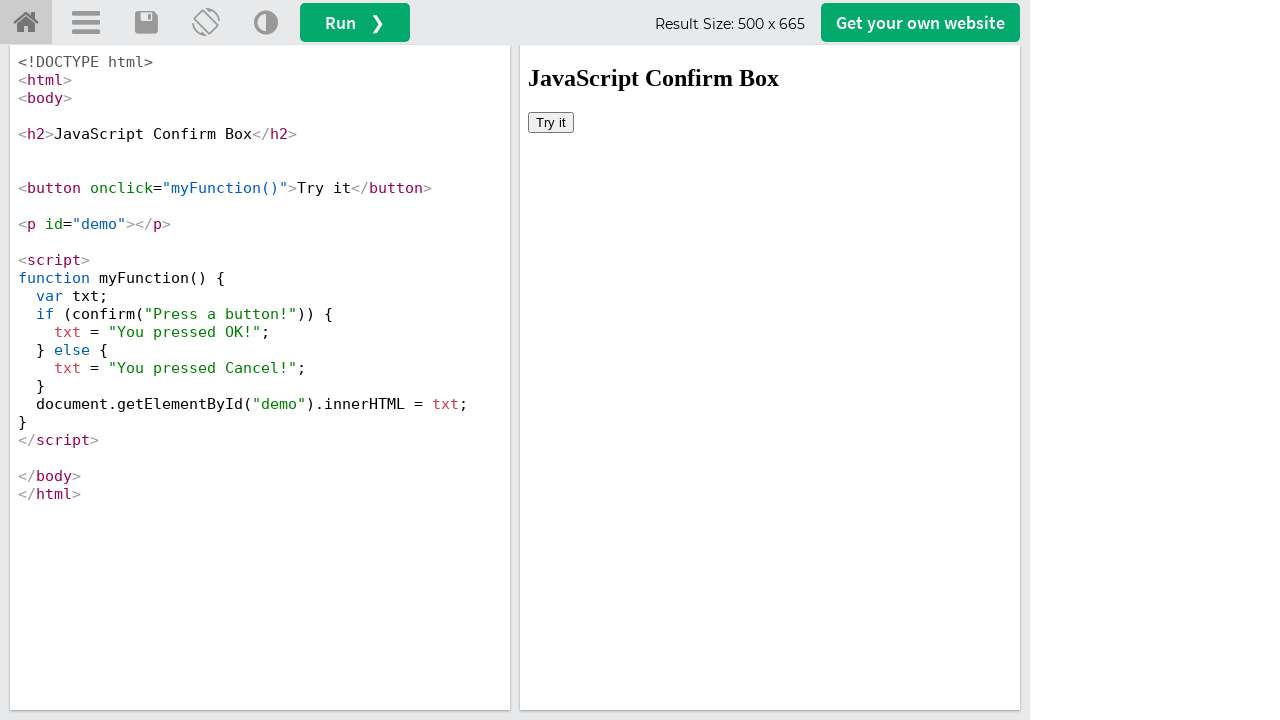

Located the first iframe containing the content
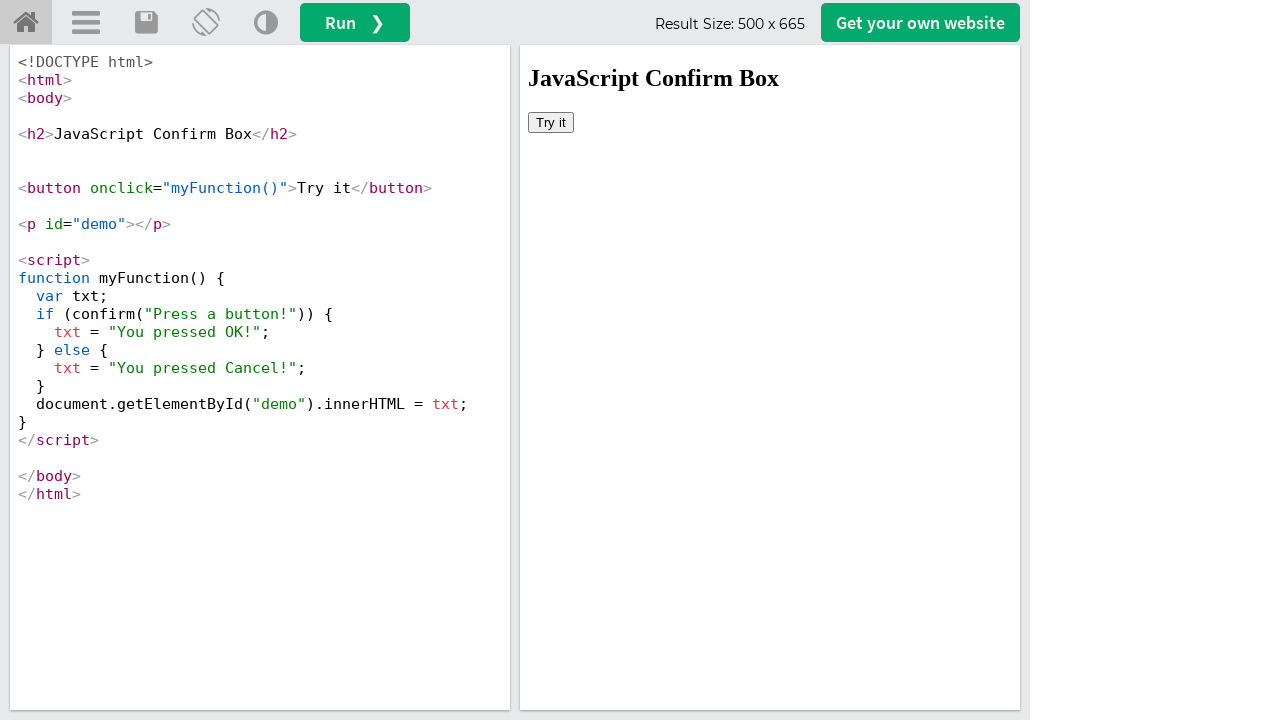

Set up dialog handler to automatically accept confirmation popups
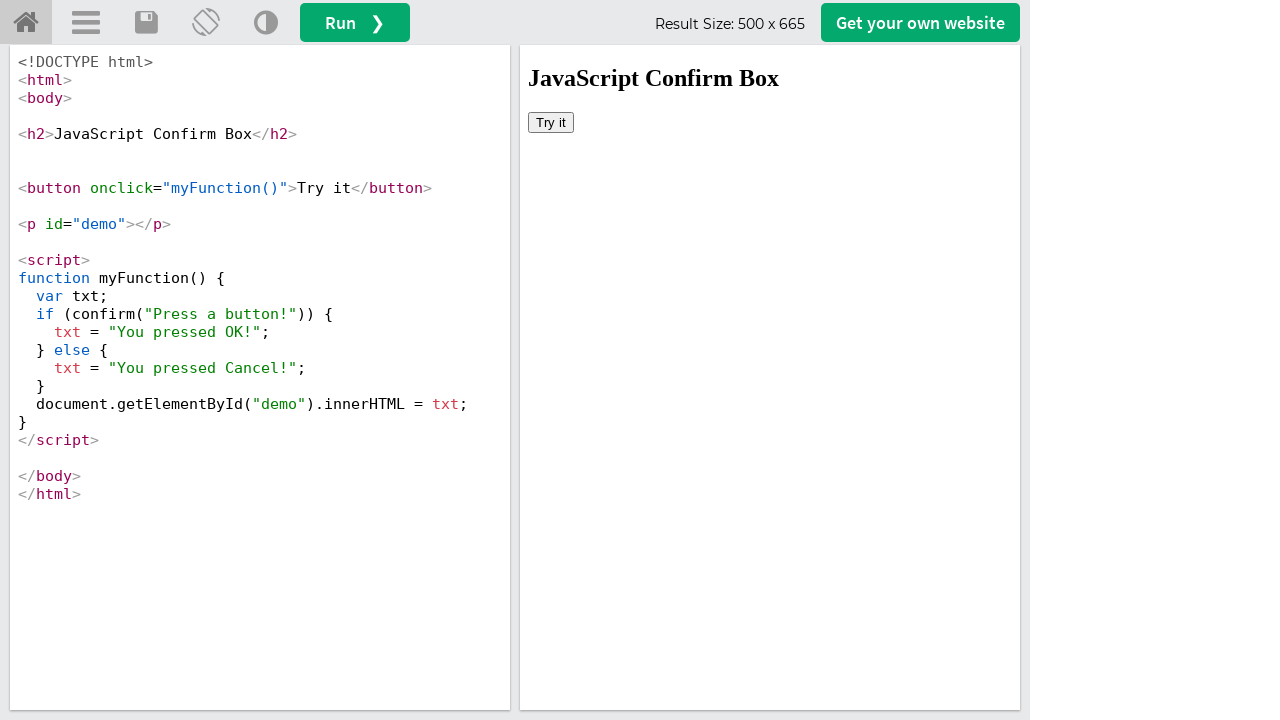

Clicked the 'Try it' button to trigger the confirmation dialog at (551, 122) on iframe >> nth=0 >> internal:control=enter-frame >> xpath=//button[text()='Try it
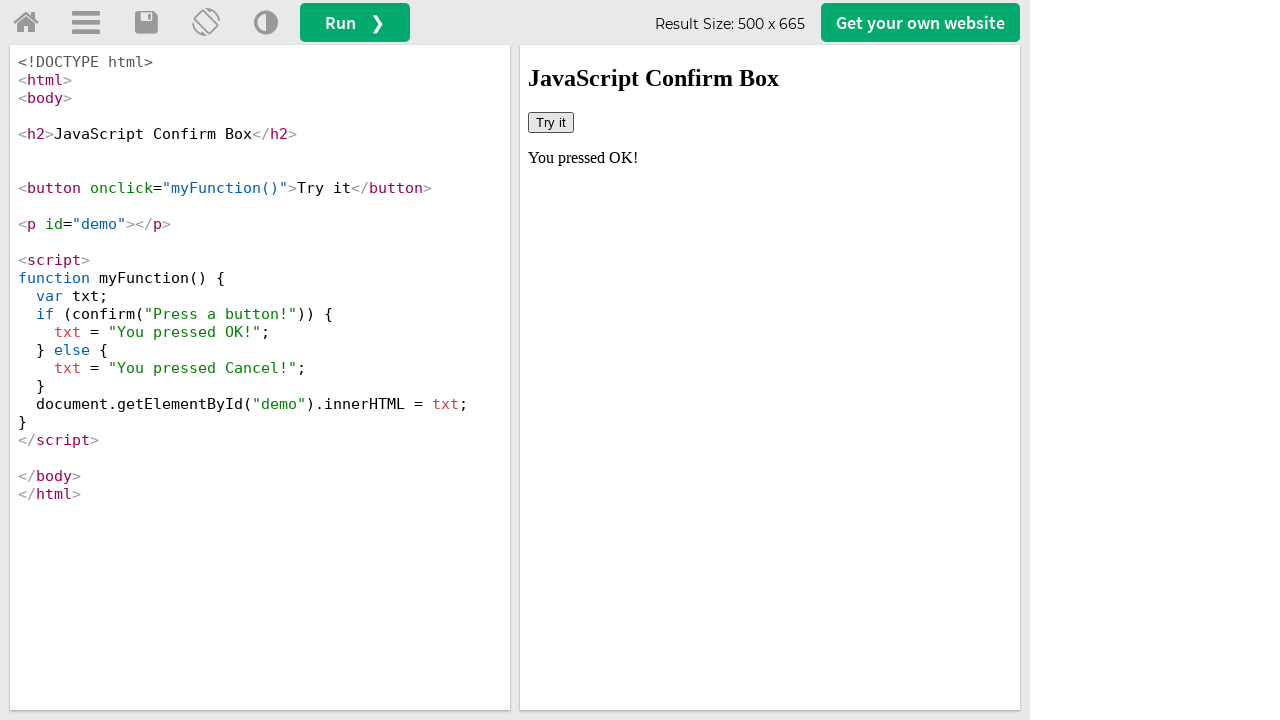

Waited for the confirmation dialog to be handled and page to update
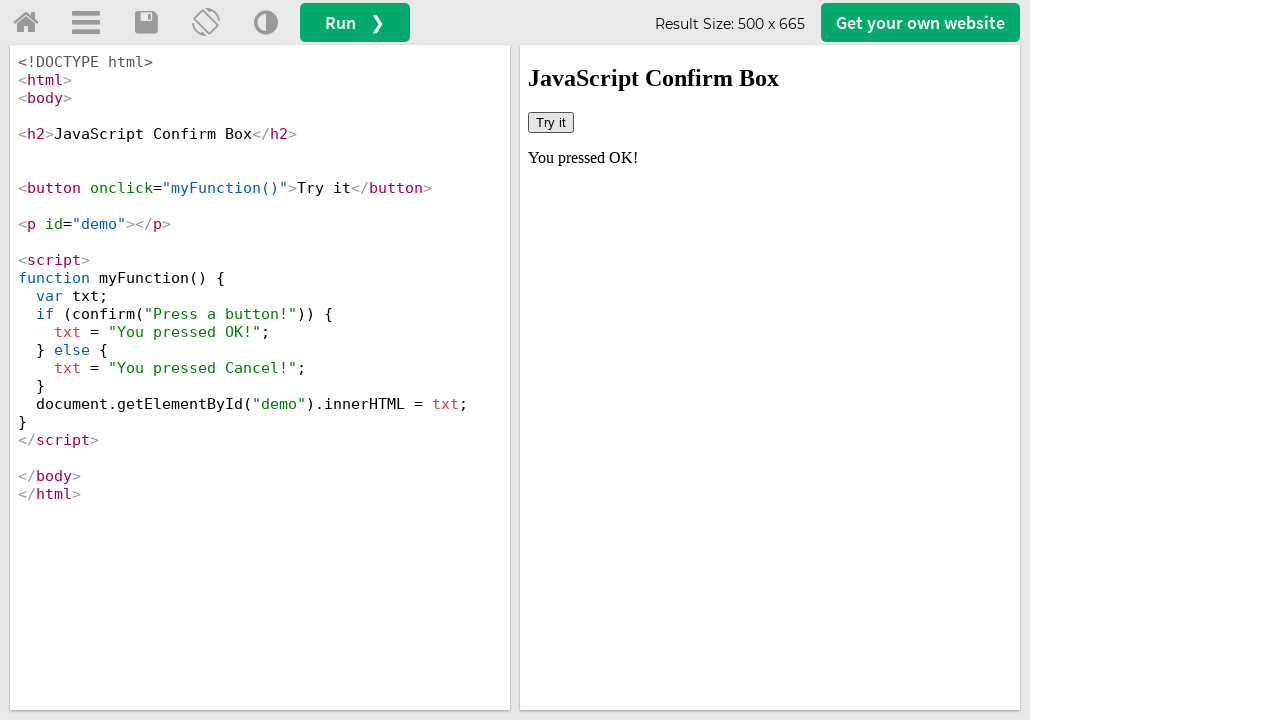

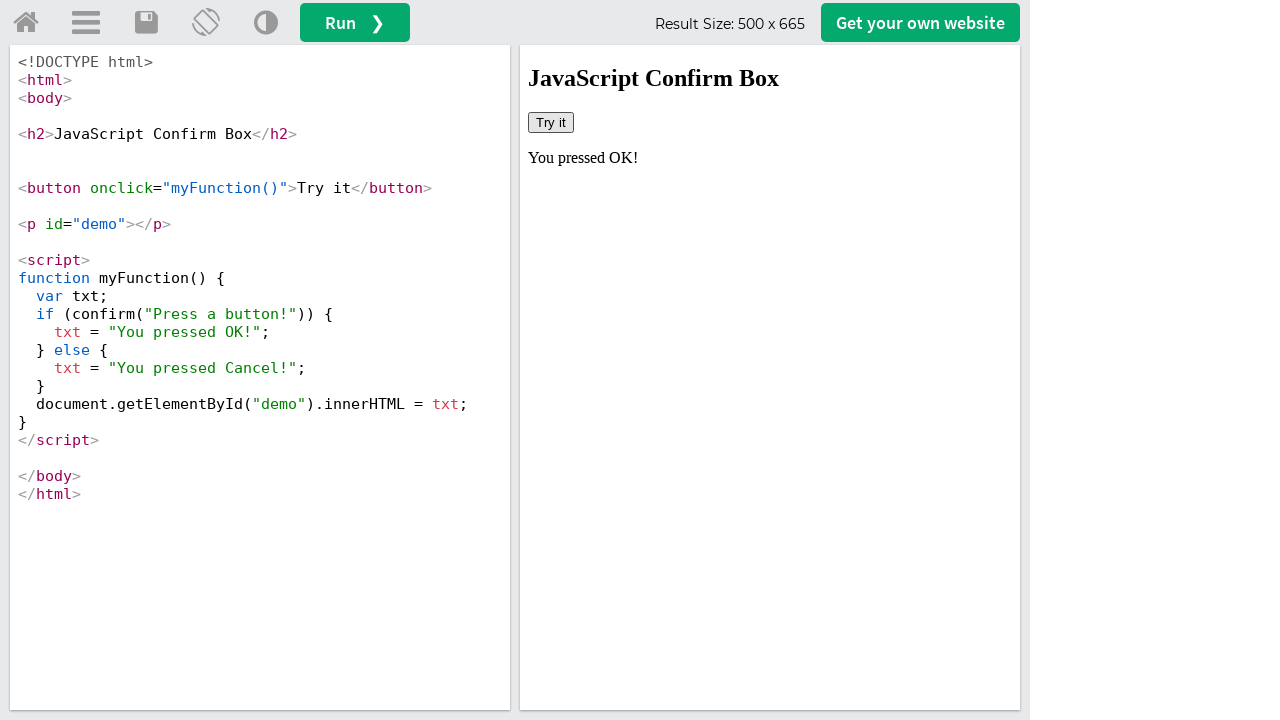